Tests explicit wait functionality by clicking a Remove button and waiting for a confirmation message to appear on a dynamic controls page.

Starting URL: http://the-internet.herokuapp.com/dynamic_controls

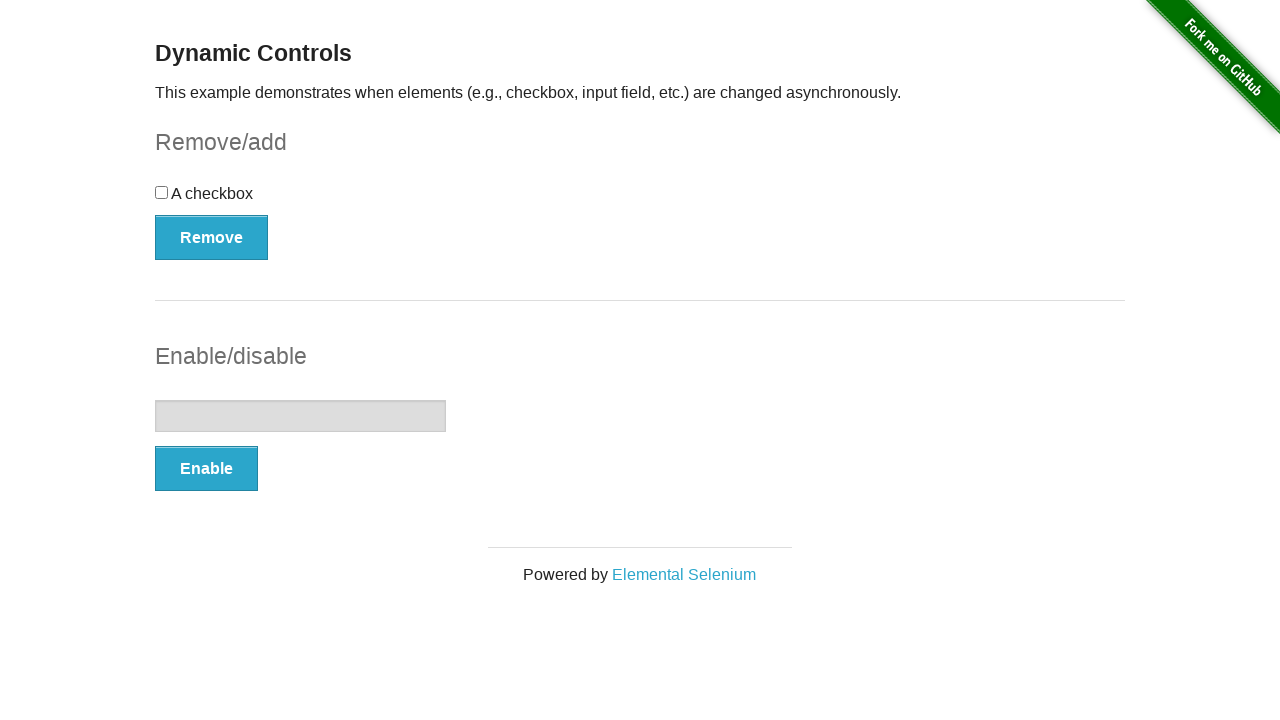

Navigated to dynamic controls page
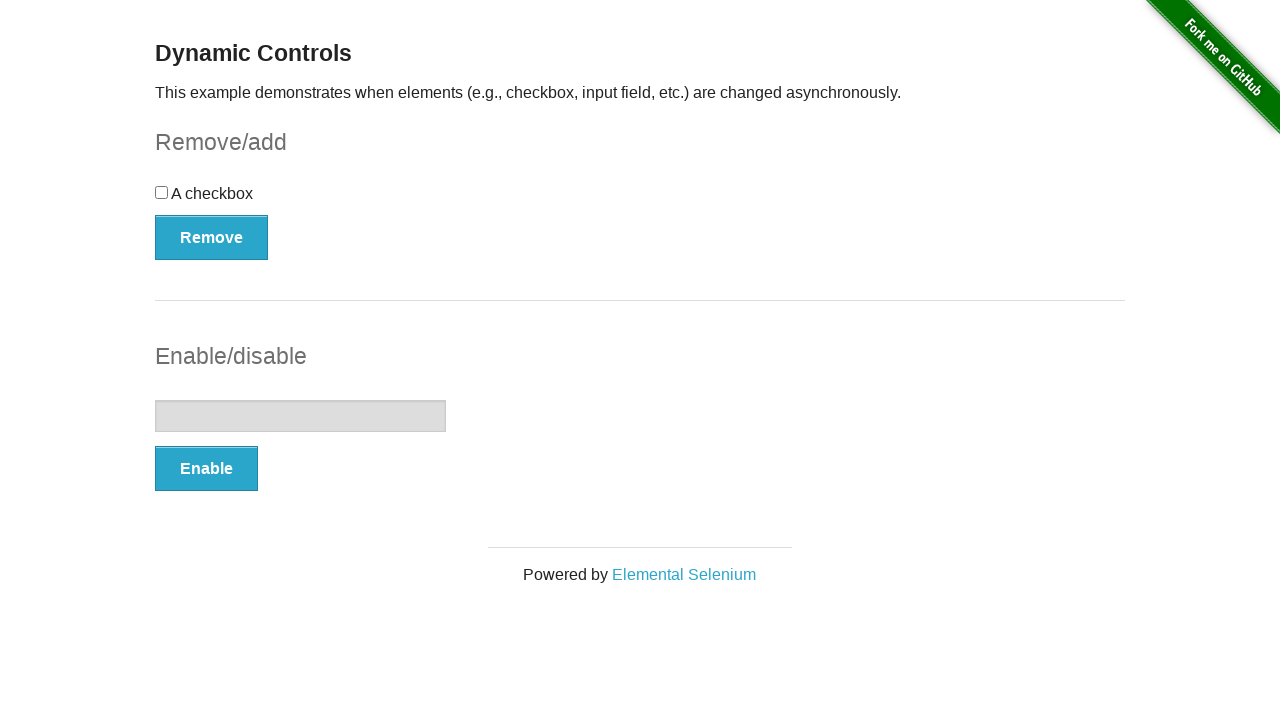

Clicked Remove button at (212, 237) on button[onclick='swapCheckbox()']
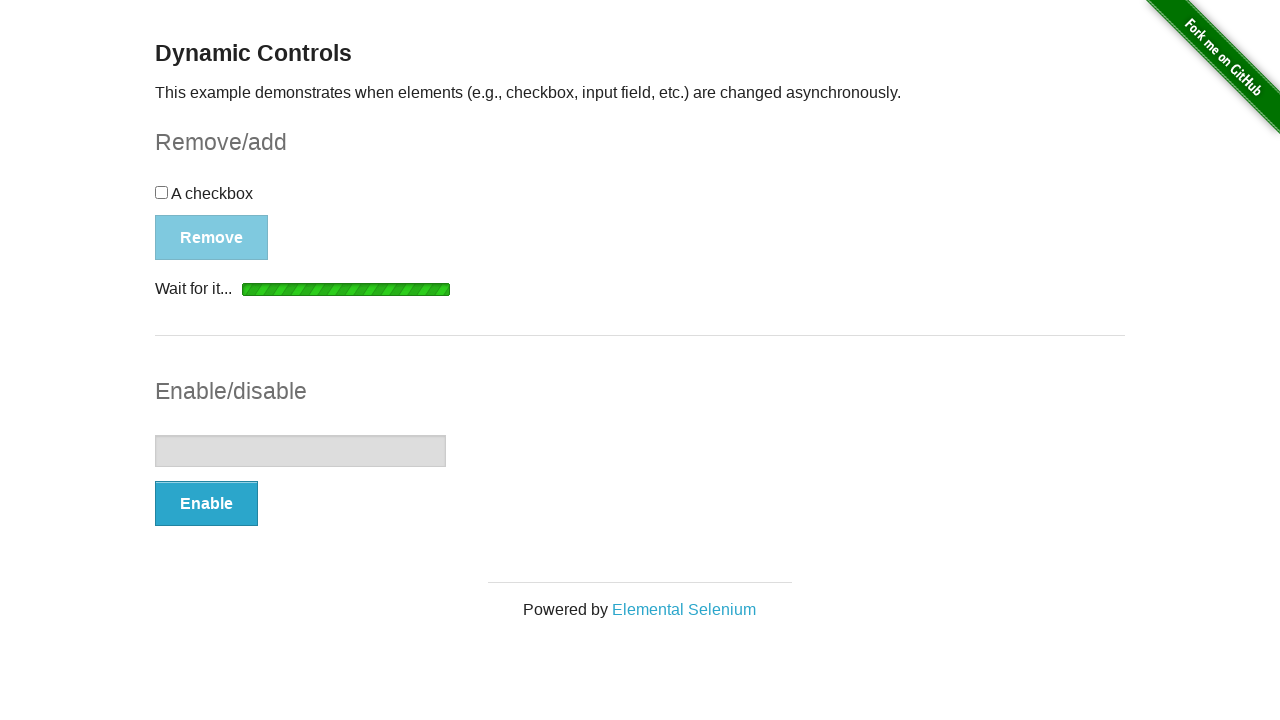

Confirmation message became visible after clicking Remove
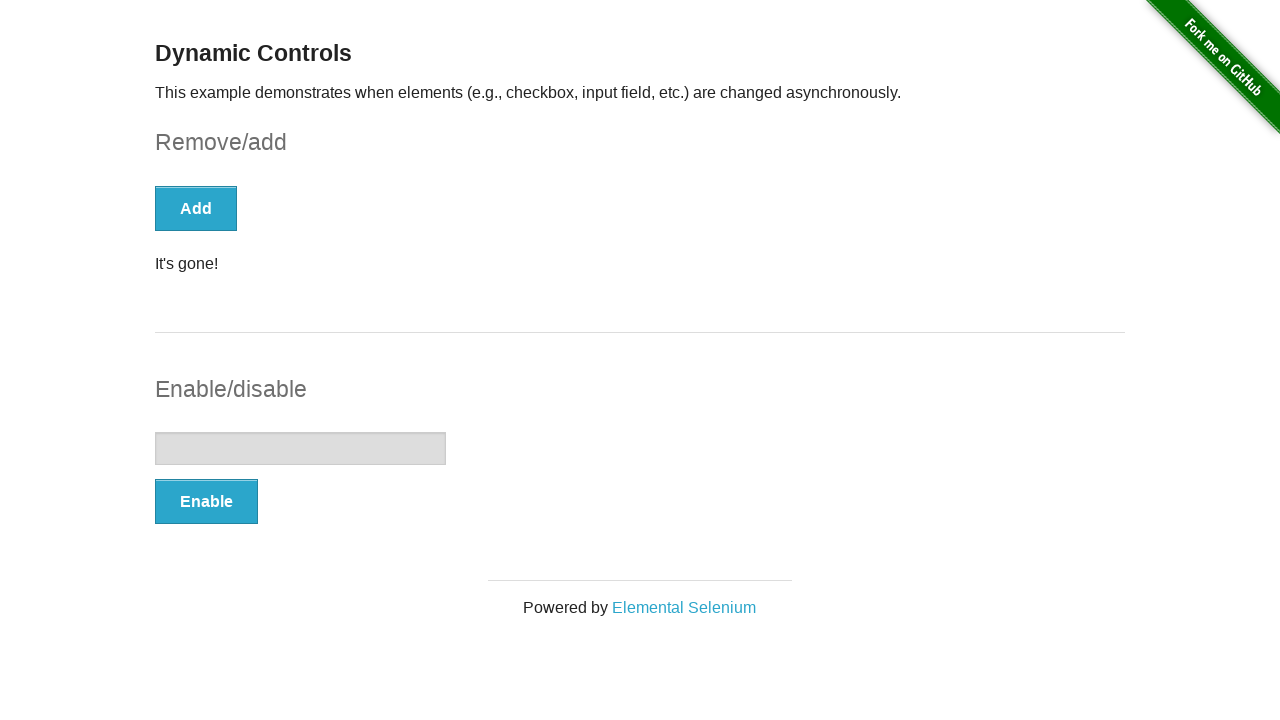

Retrieved confirmation message text: It's gone!
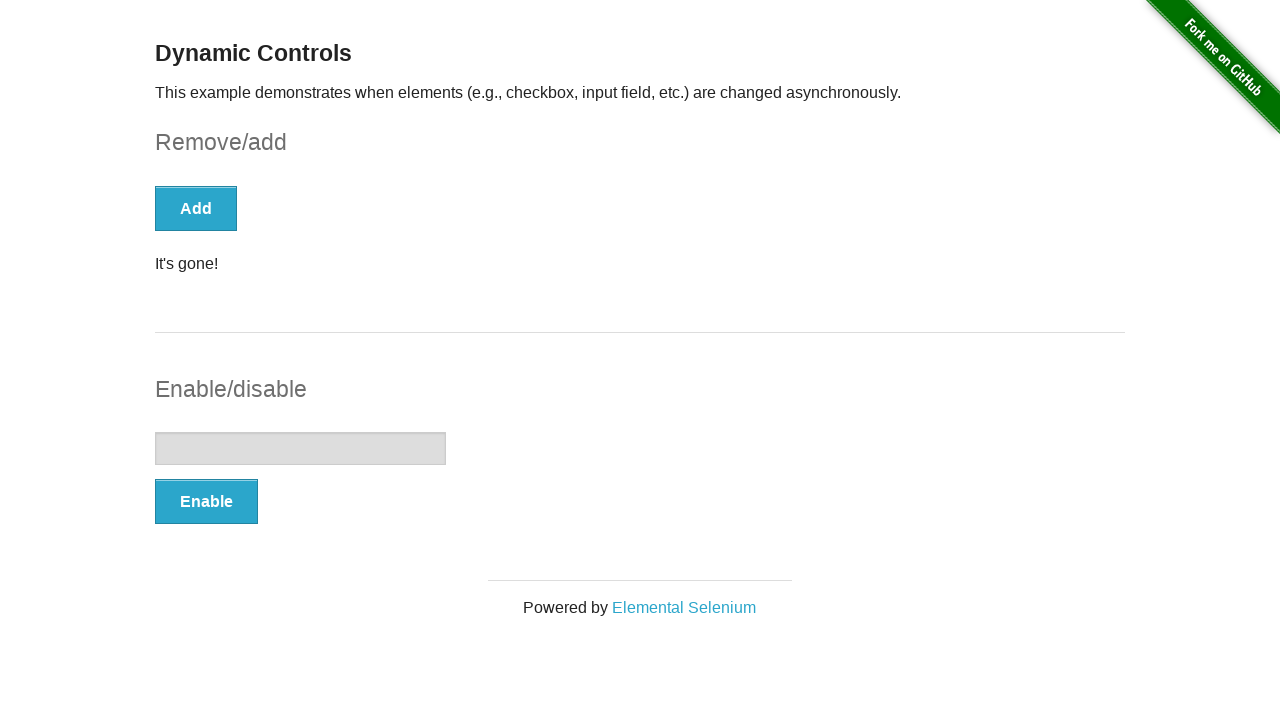

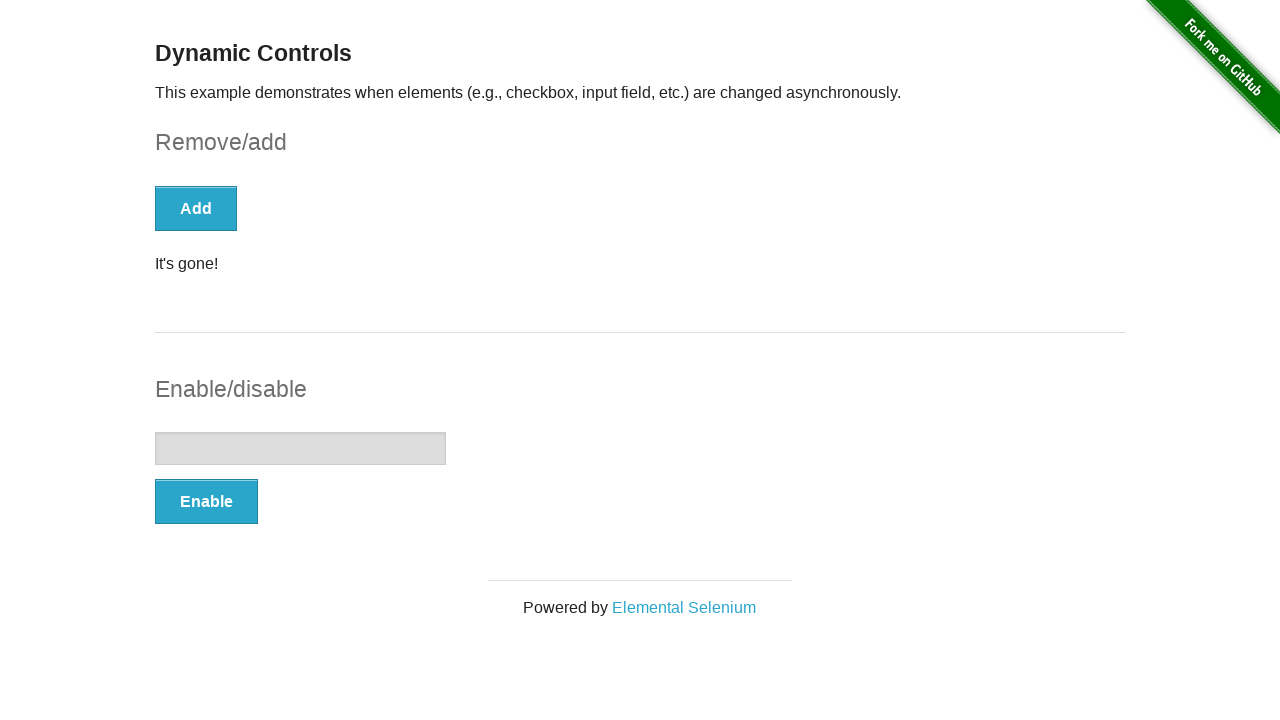